Verifies that the footer link containing "Inc" is displayed on the login page.

Starting URL: https://opensource-demo.orangehrmlive.com/web/index.php/auth/login

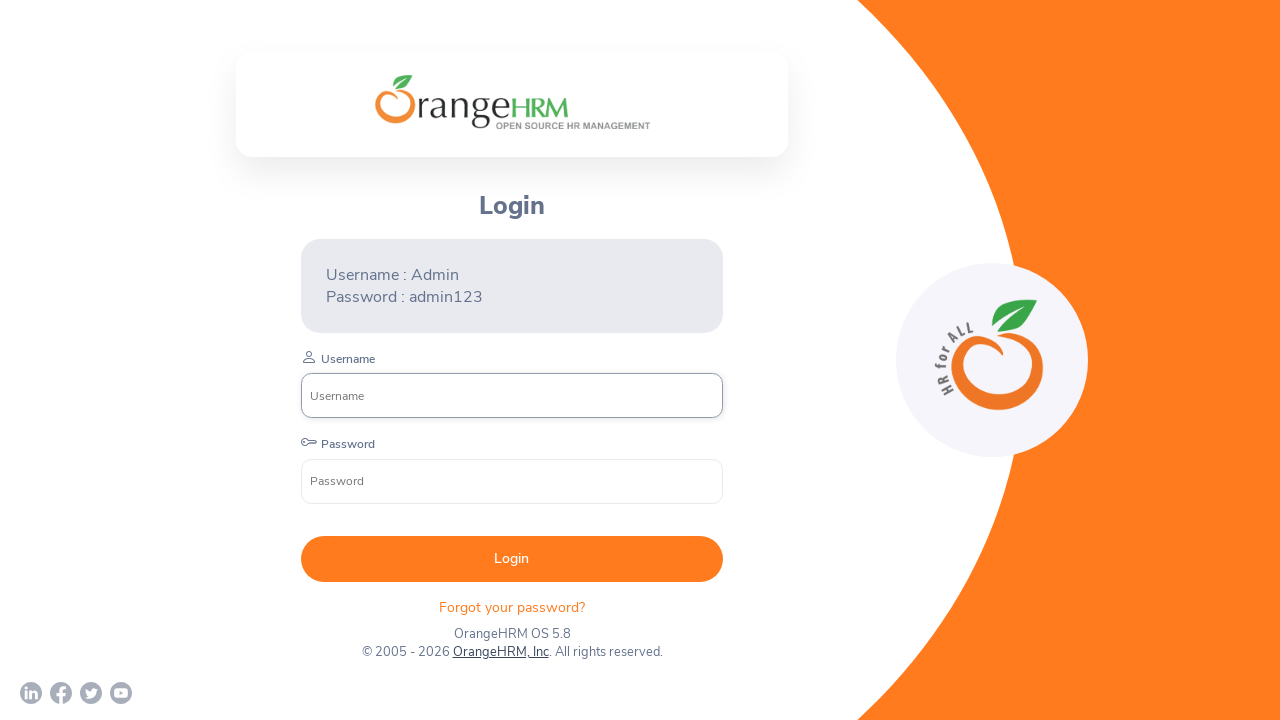

Waited for page to load (domcontentloaded state)
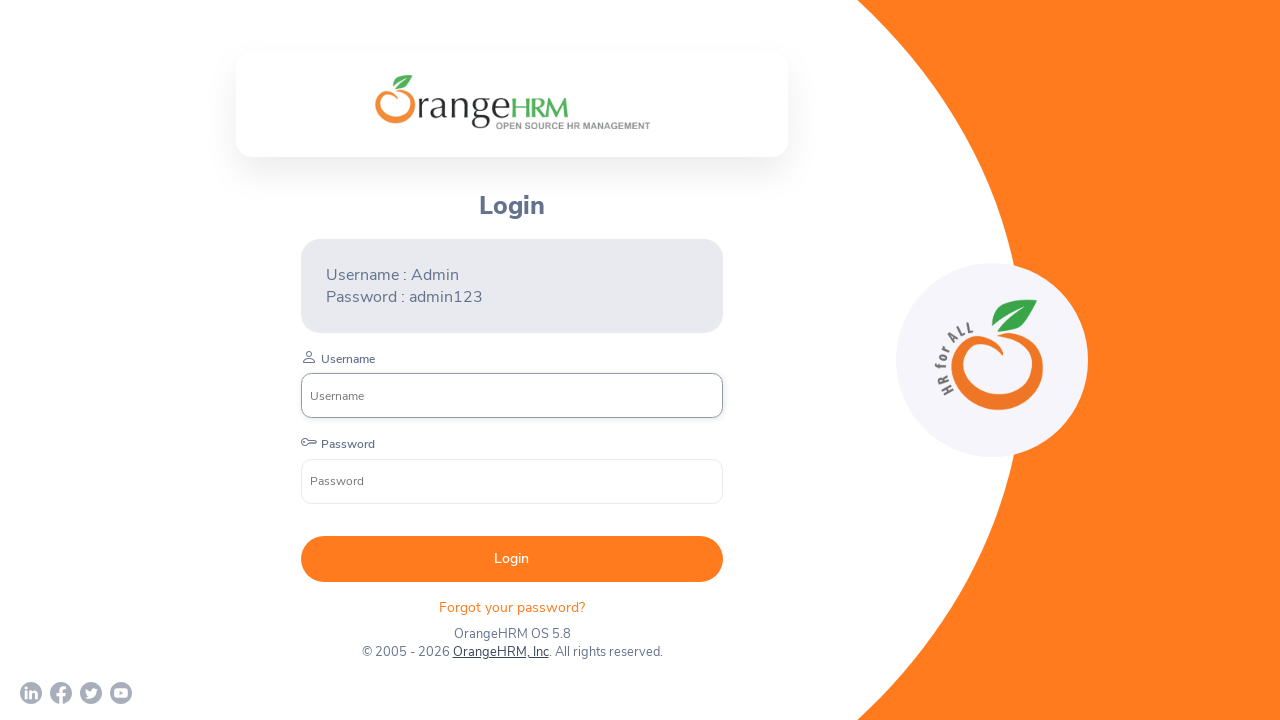

Located footer link containing 'Inc'
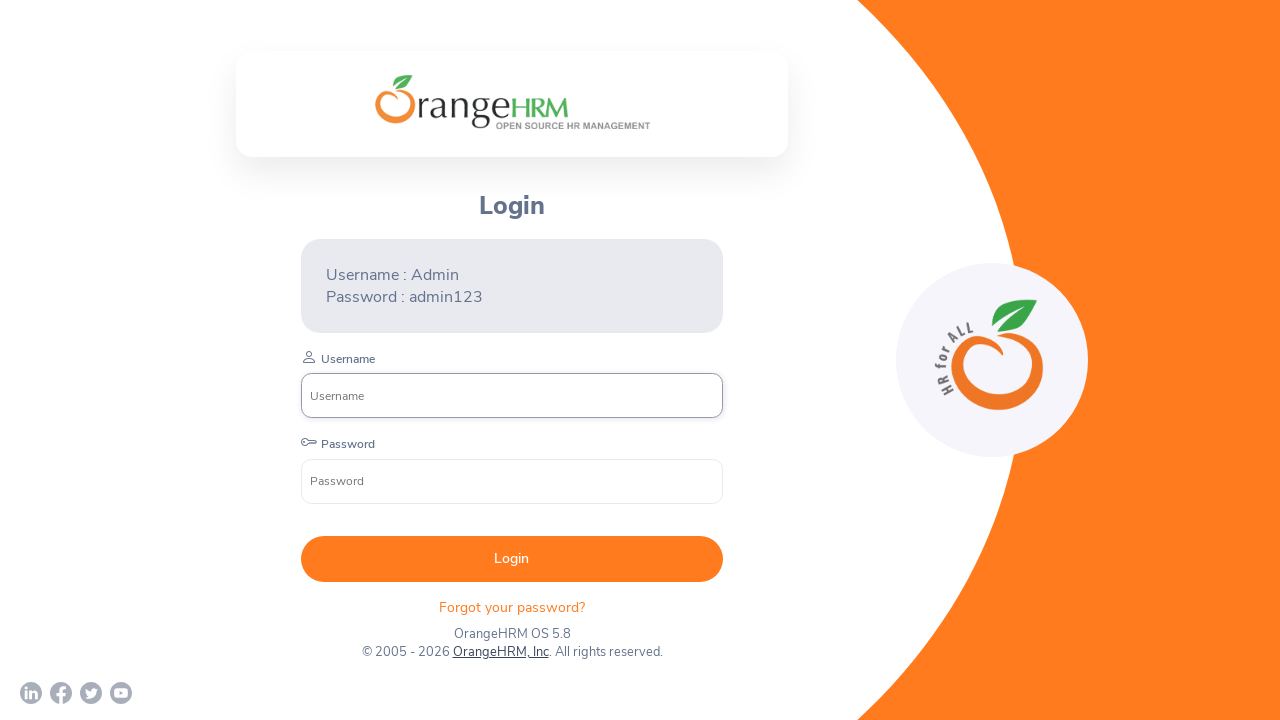

Verified that footer link containing 'Inc' is displayed
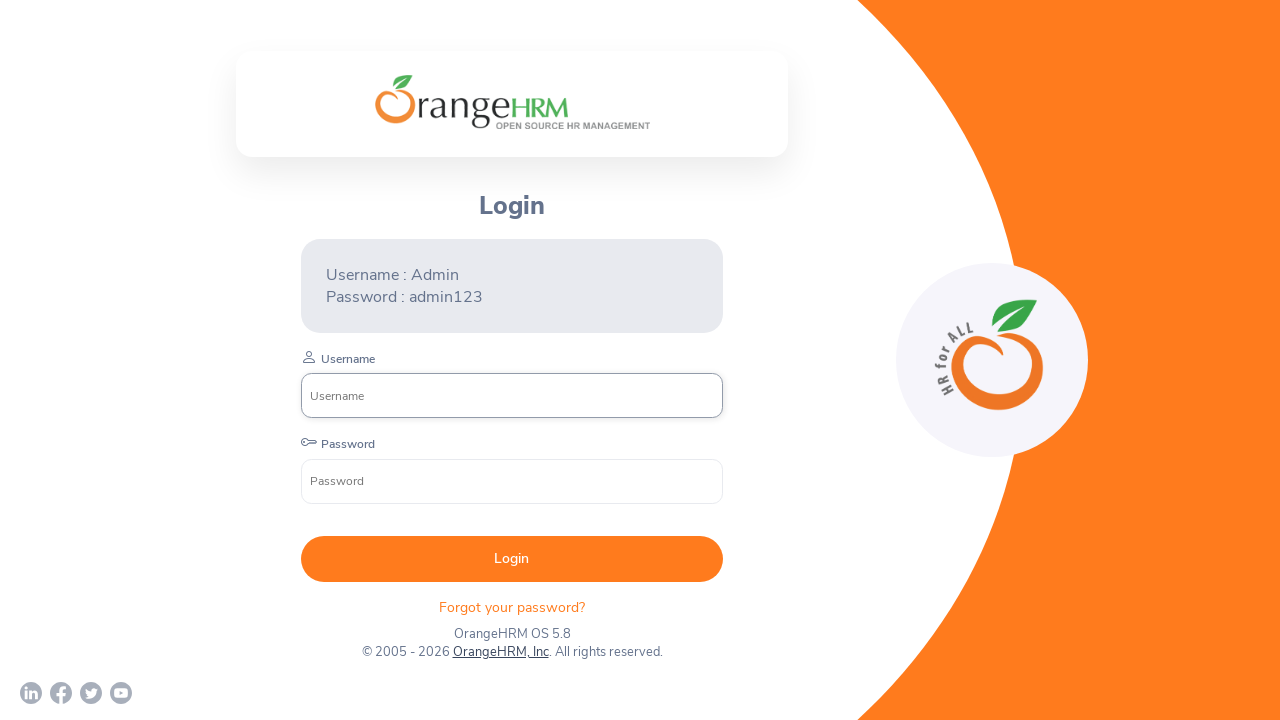

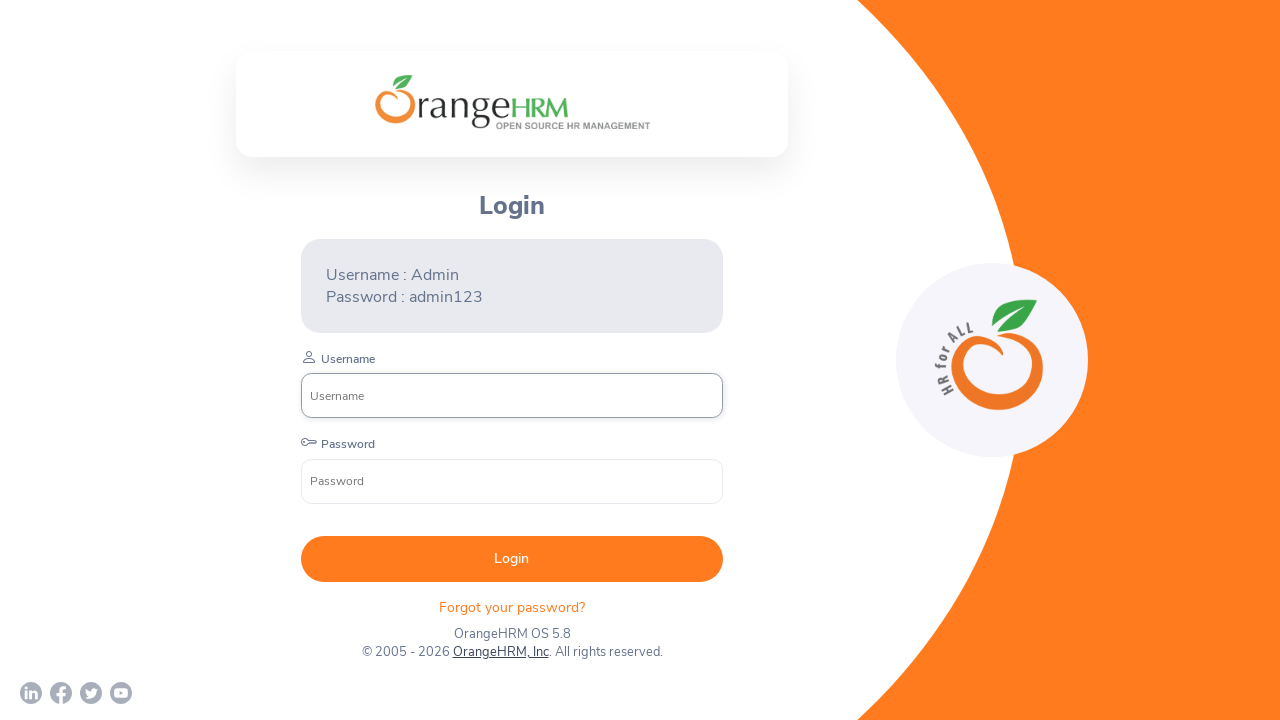